Tests dynamic loading functionality by clicking a start button and waiting for hidden content to become visible

Starting URL: https://the-internet.herokuapp.com/dynamic_loading/1

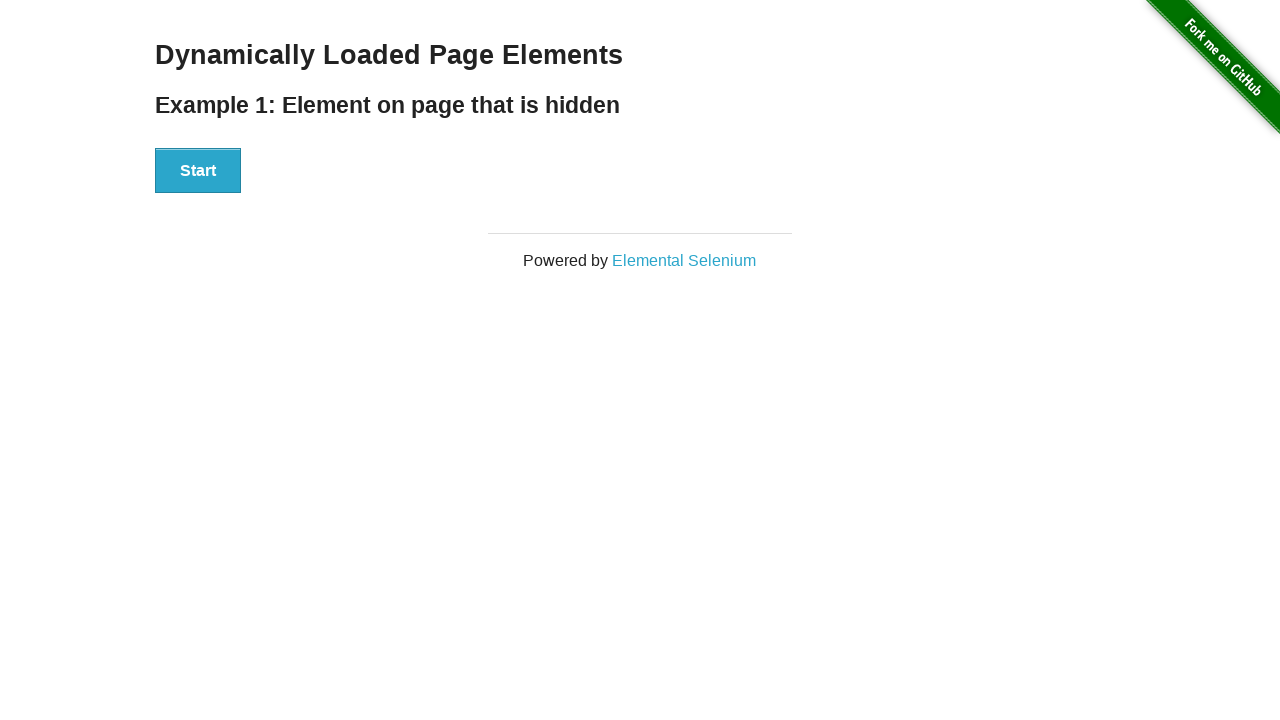

Clicked Start button to trigger dynamic loading at (198, 171) on xpath=//*[text()='Start']
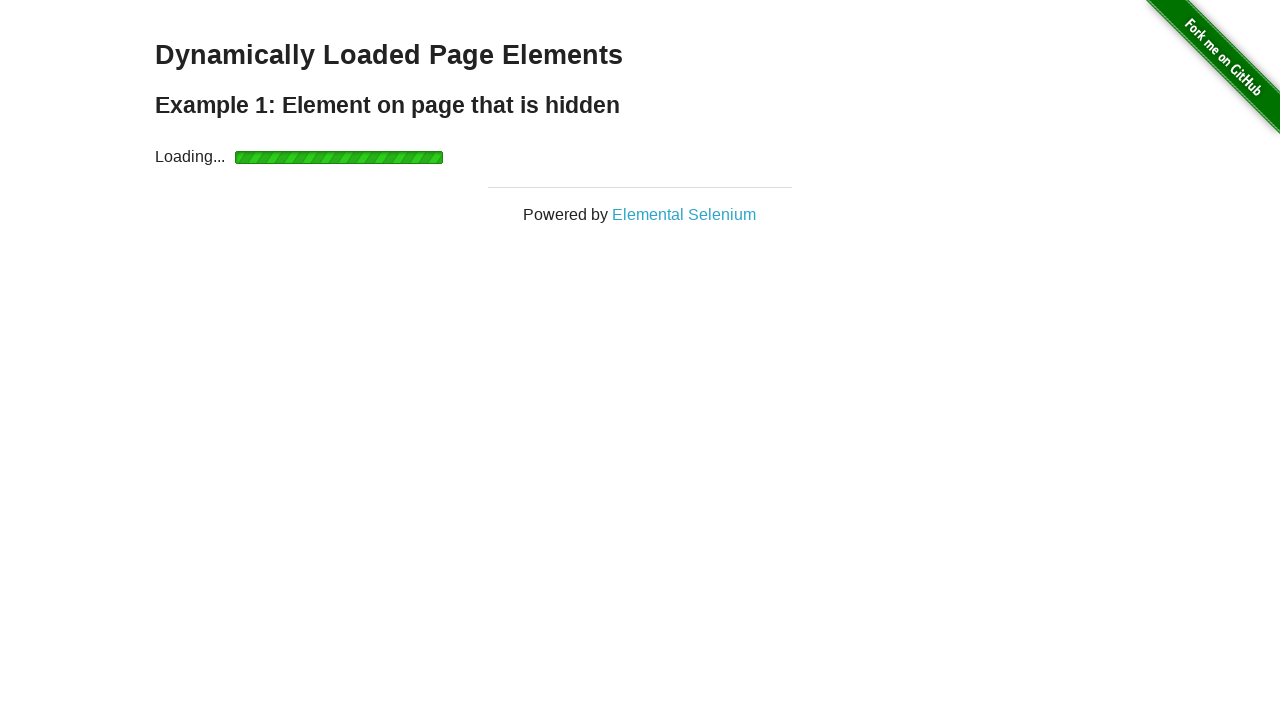

Waited for dynamically loaded content (#finish) to become visible
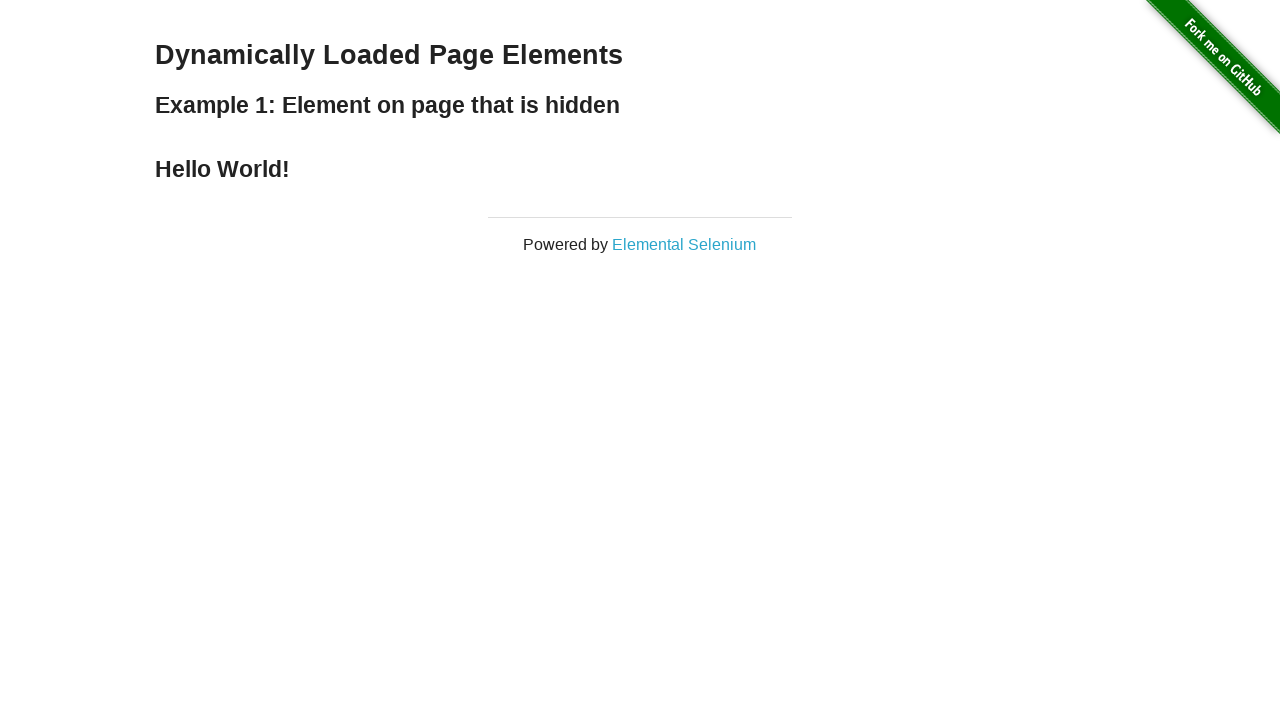

Retrieved text from finish element: 
    Hello World!
  
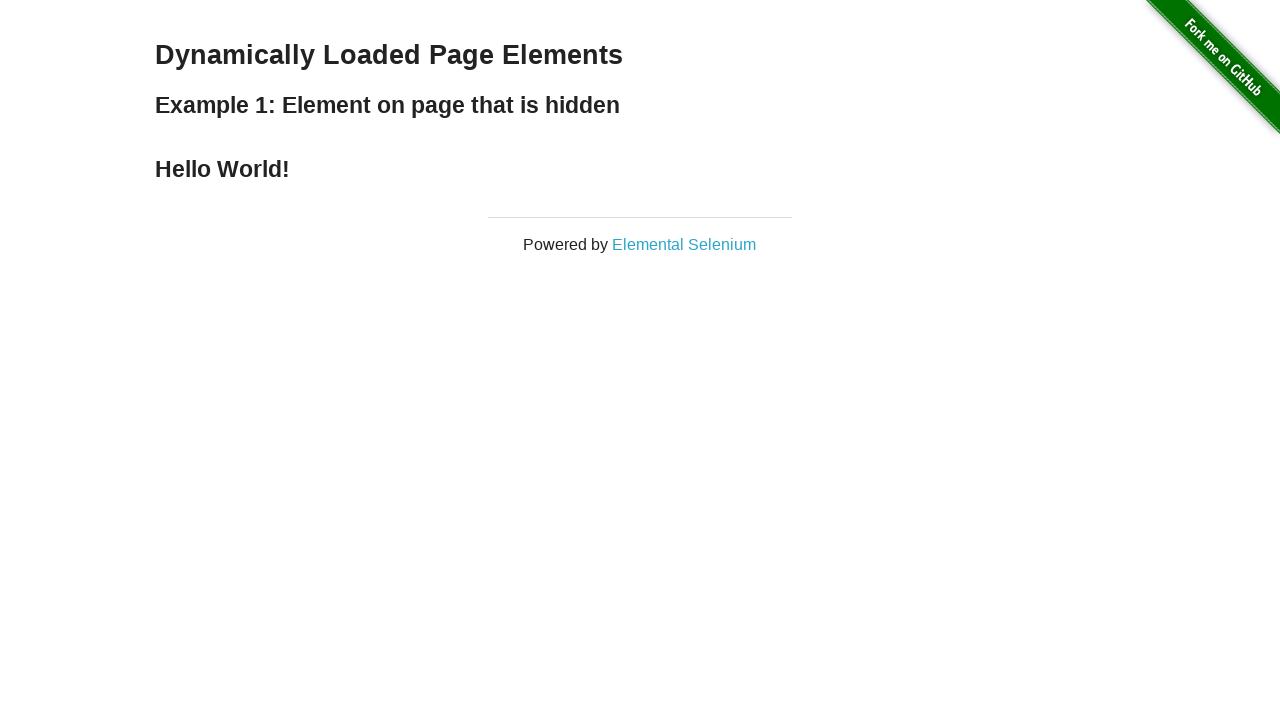

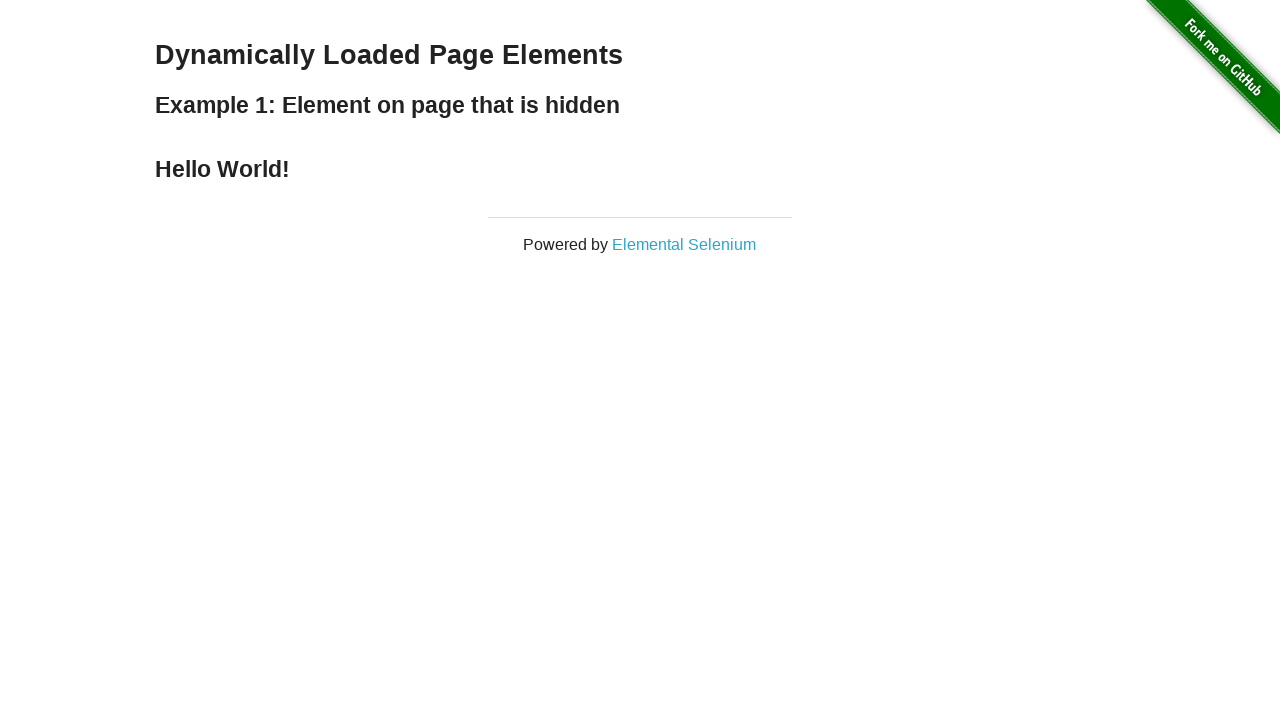